Tests back and forth navigation by clicking on A/B Testing link, verifying the page title, then navigating back to the home page

Starting URL: https://practice.cydeo.com

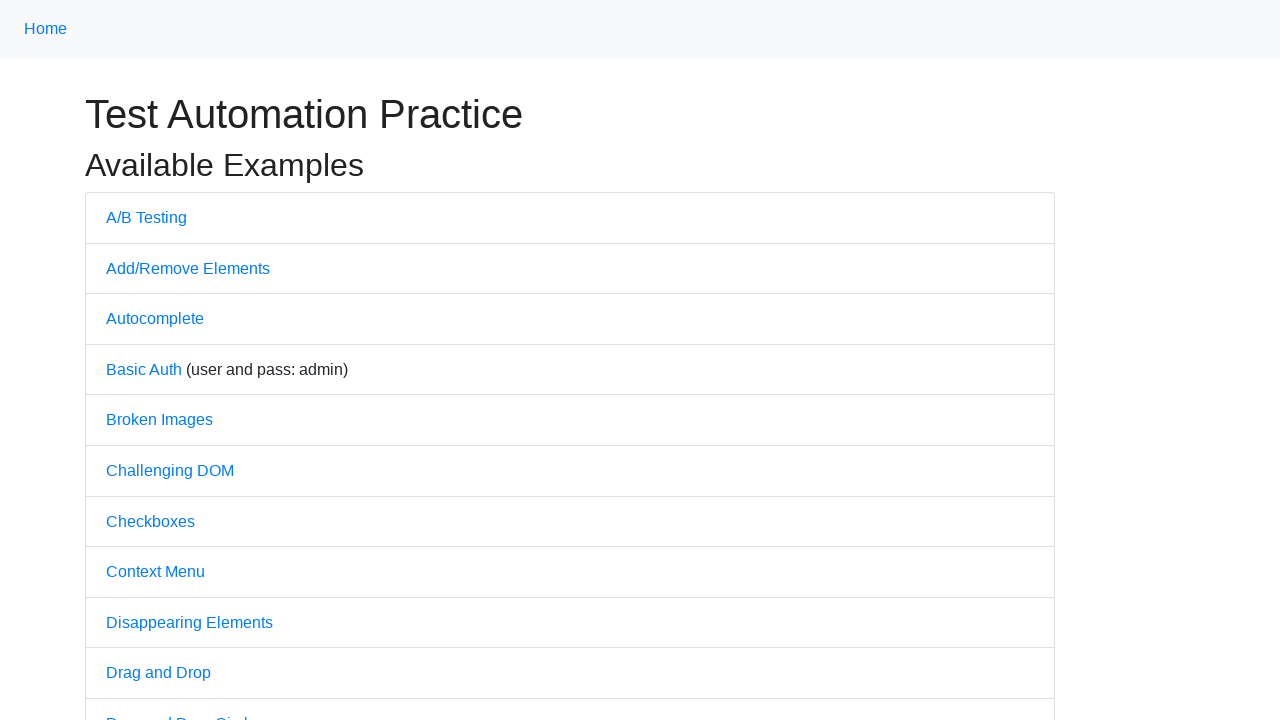

Clicked on A/B Testing link at (146, 217) on text=A/B Testing
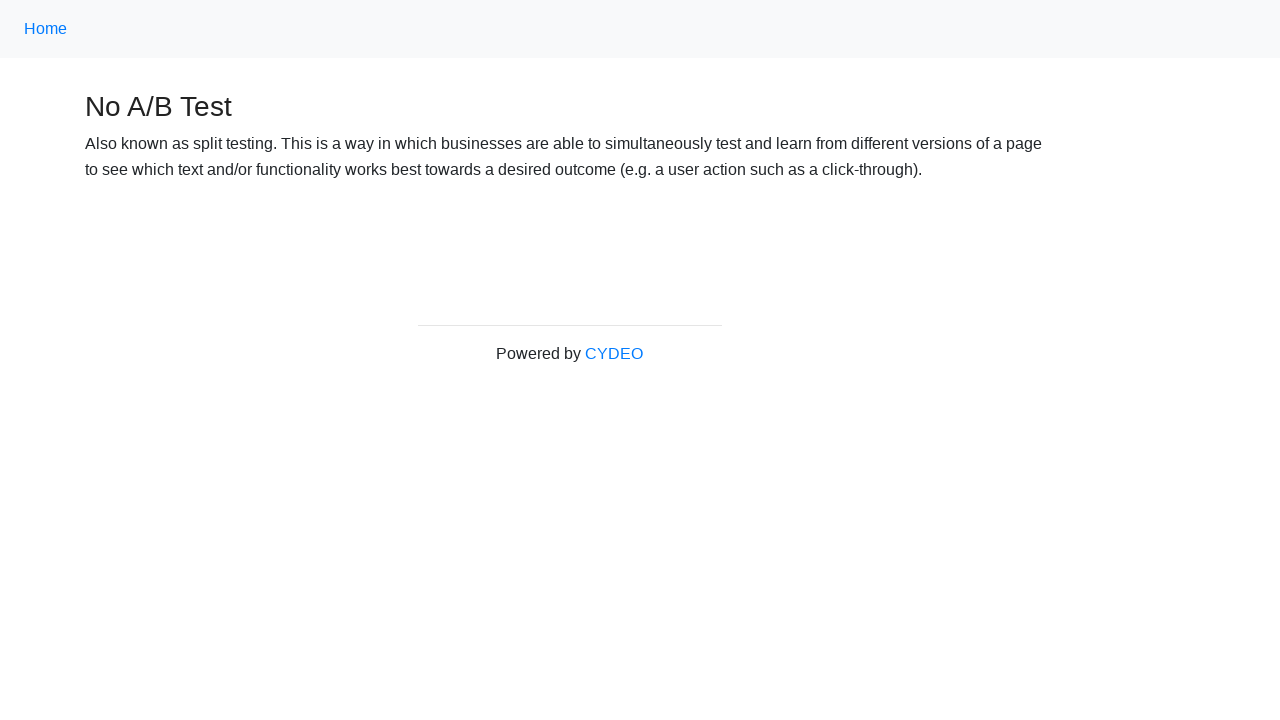

A/B Testing page loaded and DOM content ready
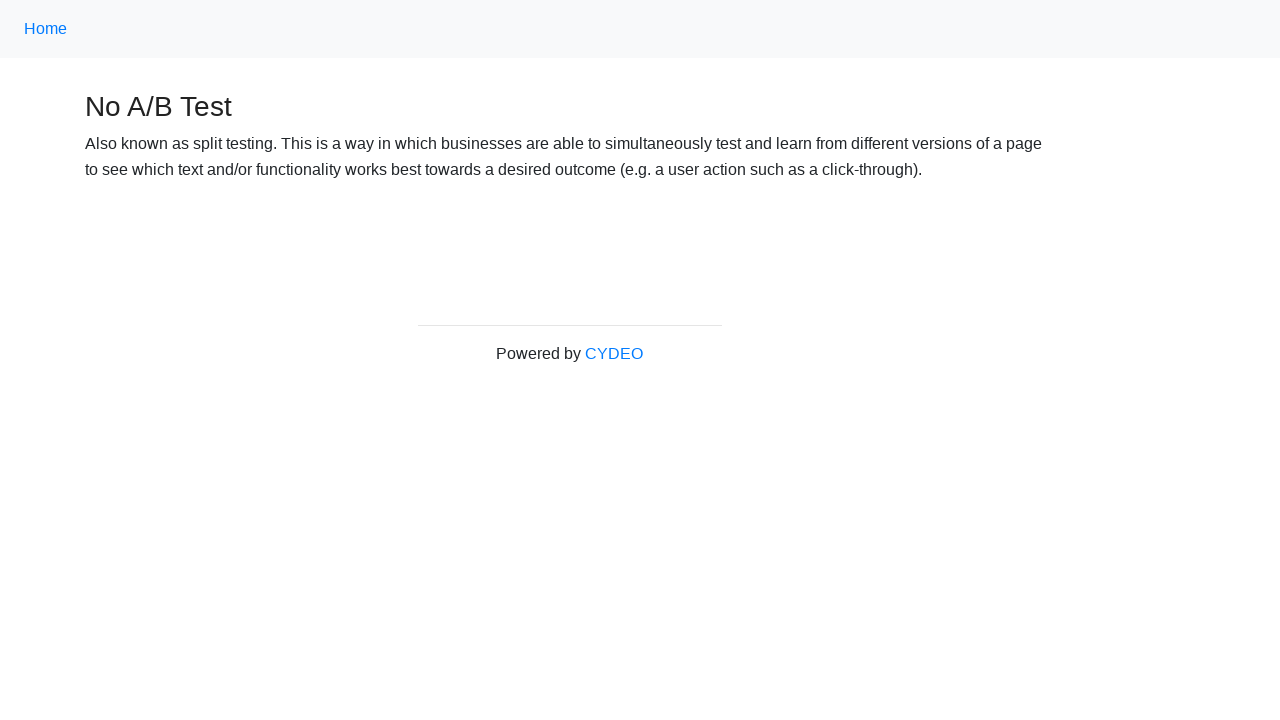

Navigated back to home page
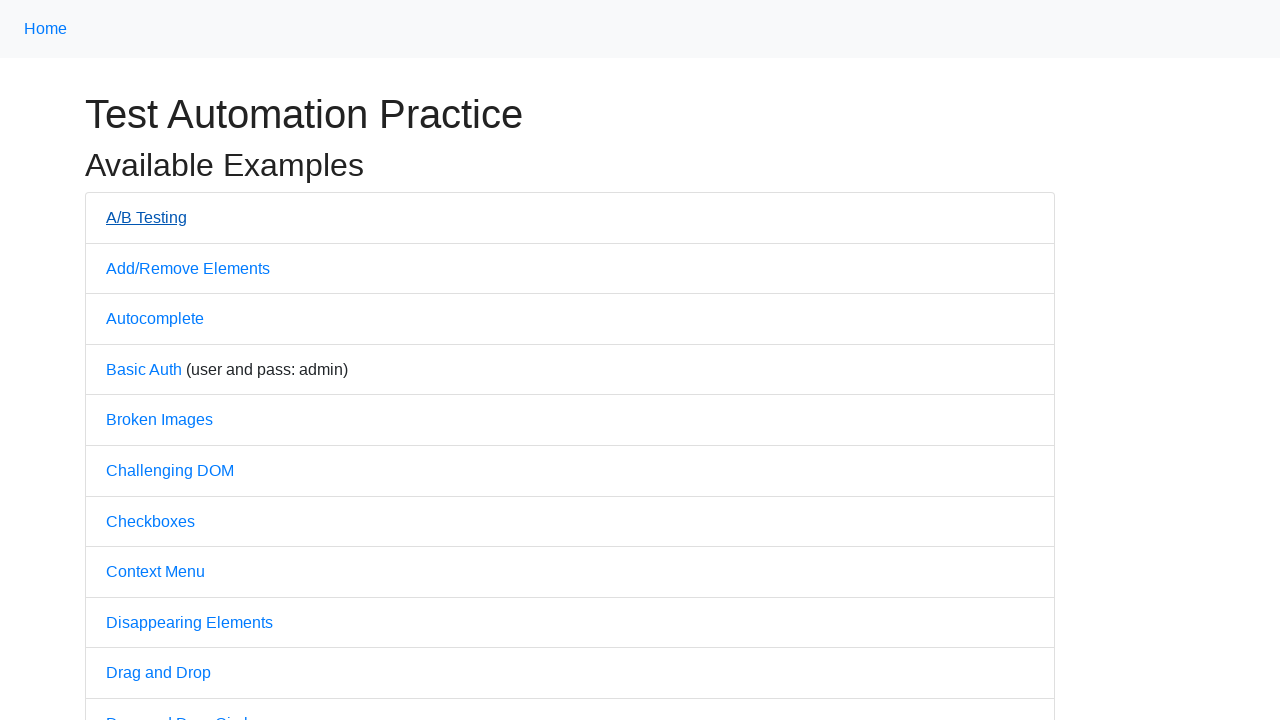

Home page loaded and DOM content ready
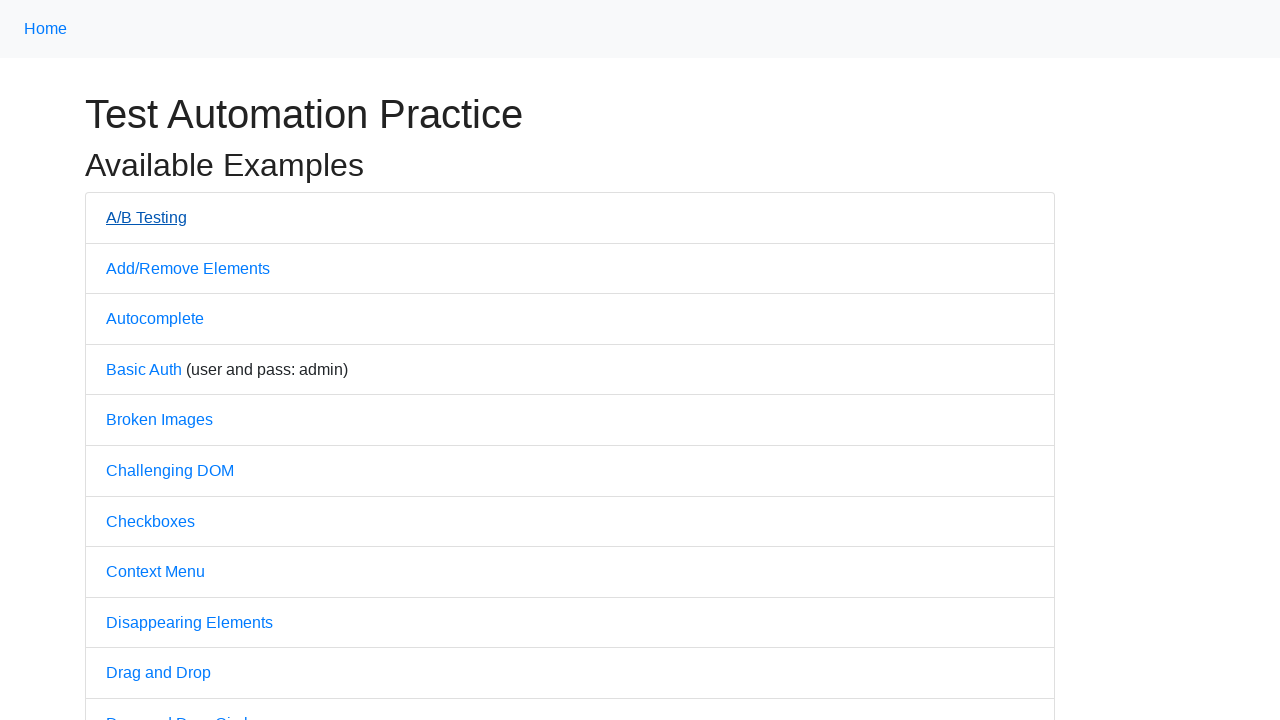

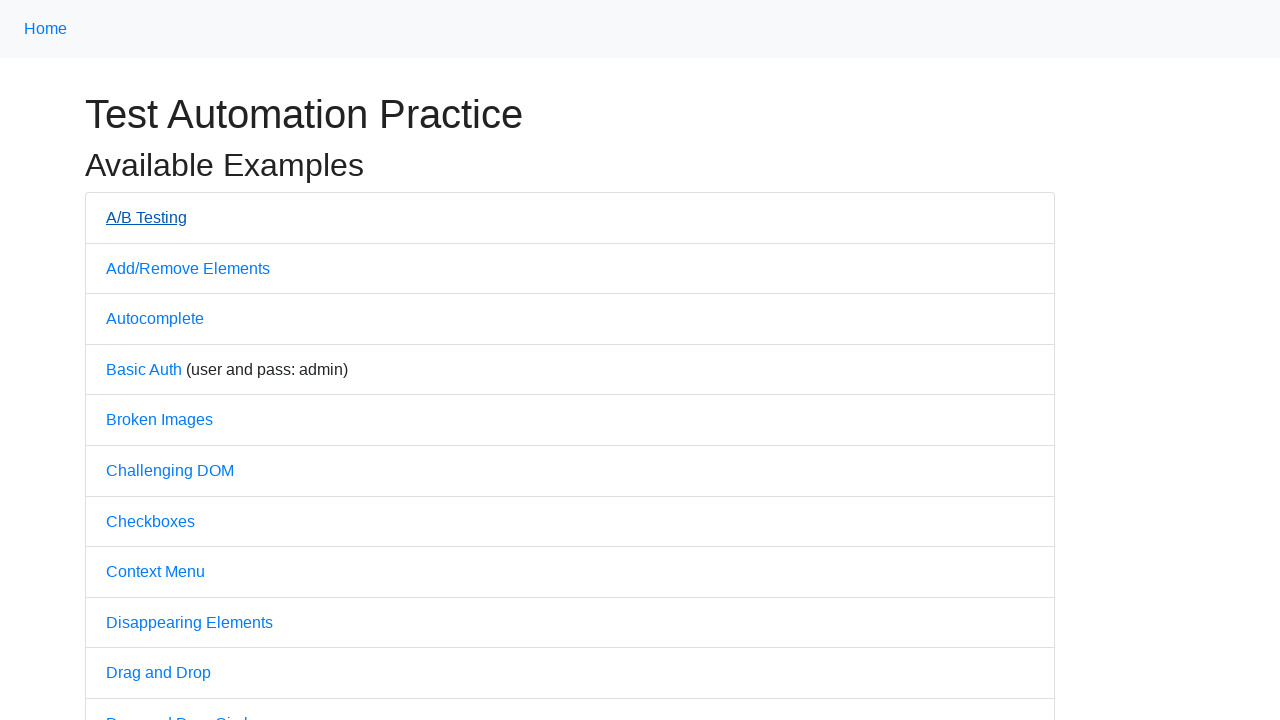